Tests an e-commerce shopping cart workflow by adding specific vegetables to cart, proceeding to checkout, and applying a promo code

Starting URL: https://rahulshettyacademy.com/seleniumPractise/#/

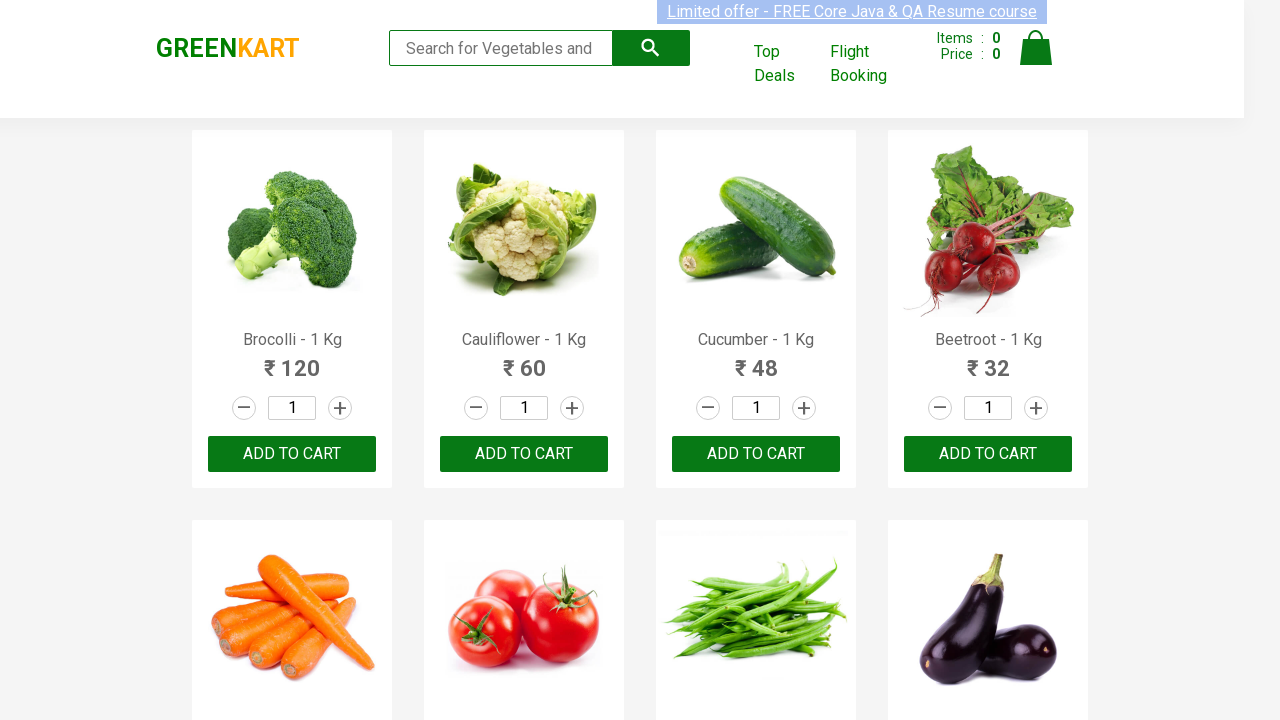

Retrieved all product names from the page
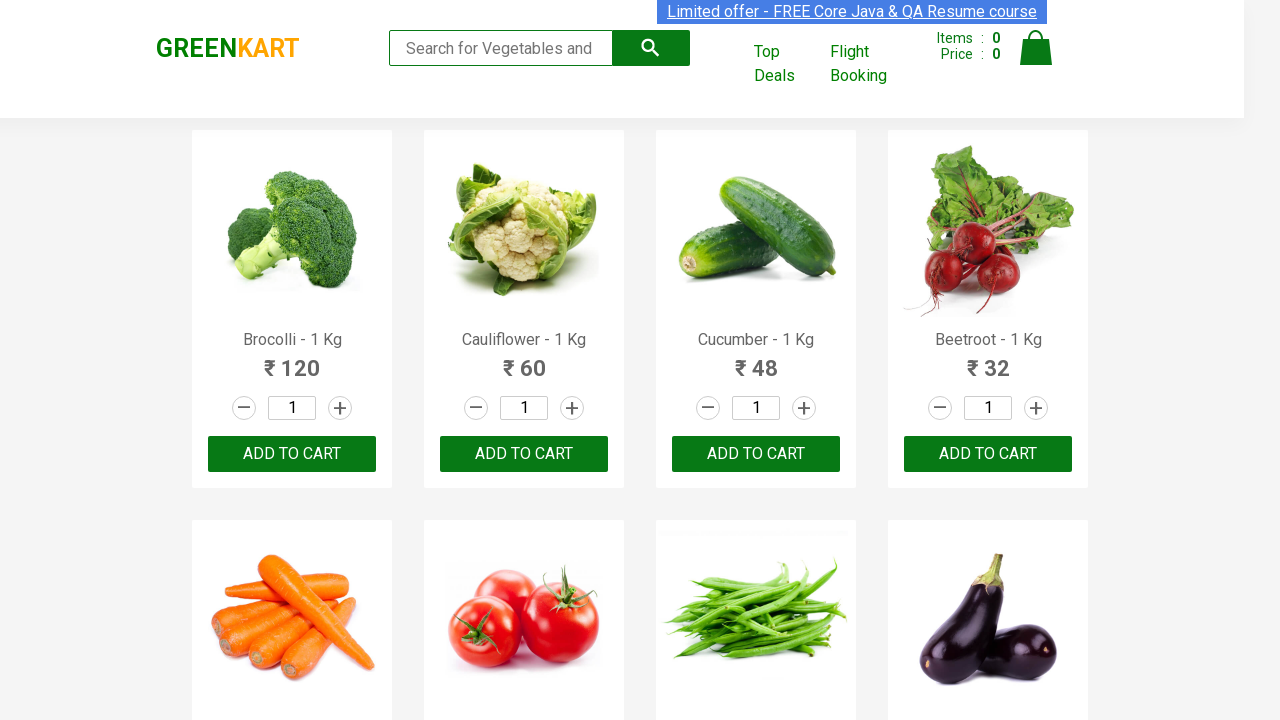

Added Brocolli to cart
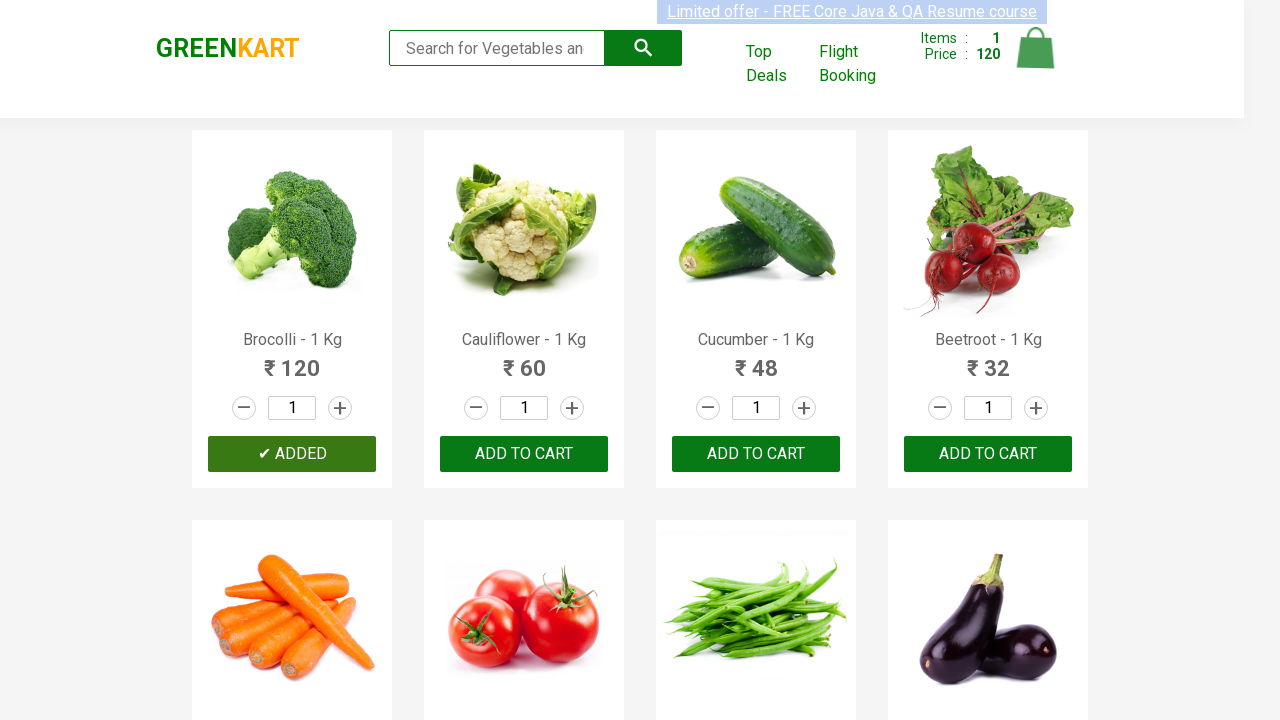

Added Cauliflower to cart
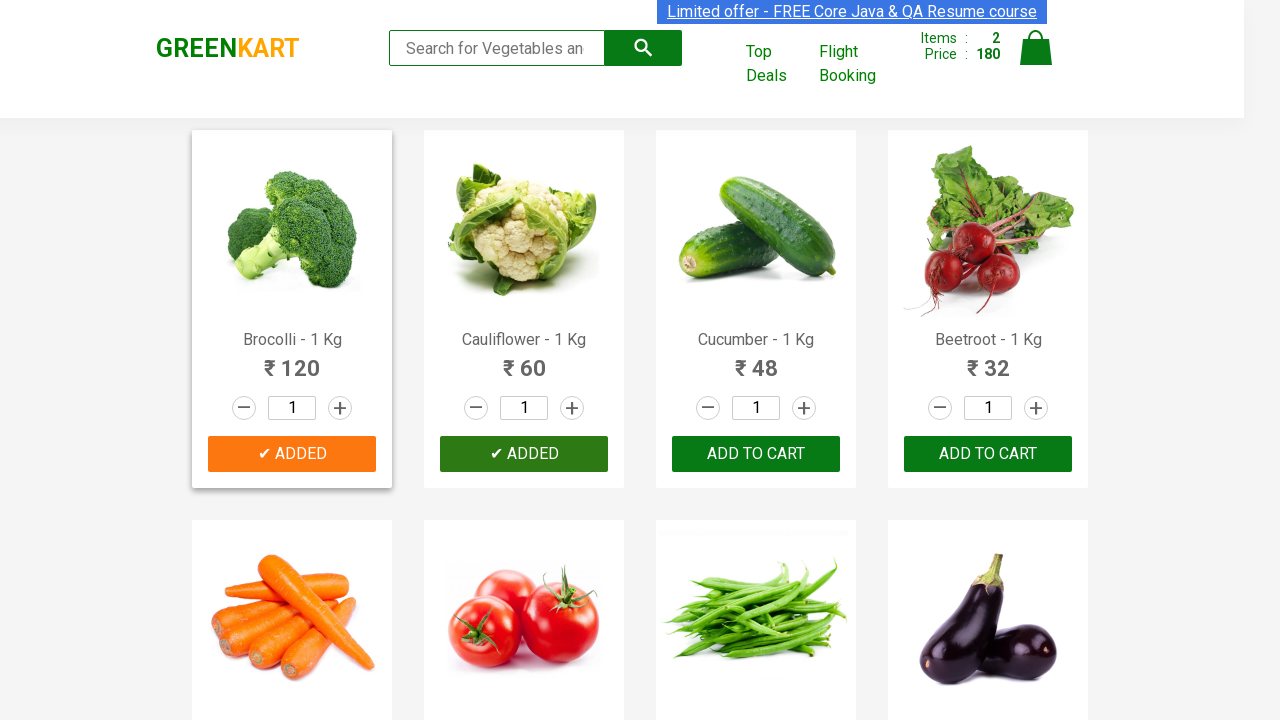

Added Cucumber to cart
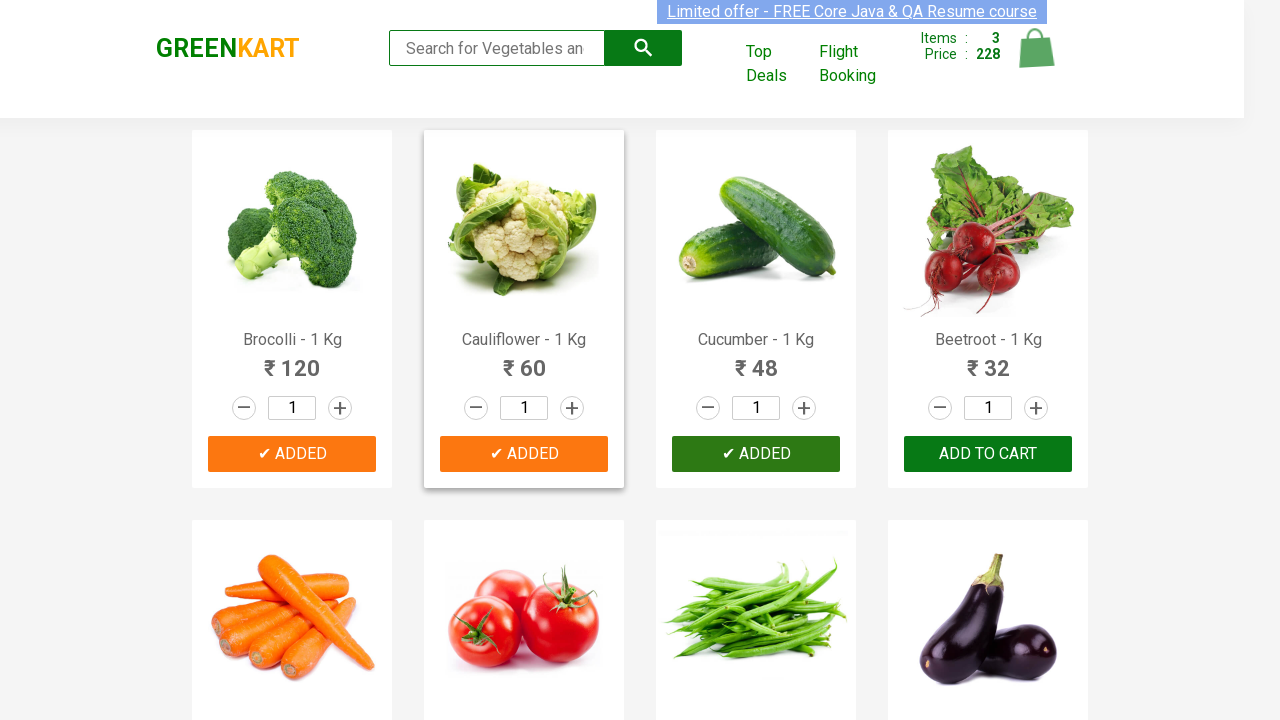

Clicked cart icon to view shopping cart at (1036, 48) on xpath=//a[@class='cart-icon']/img
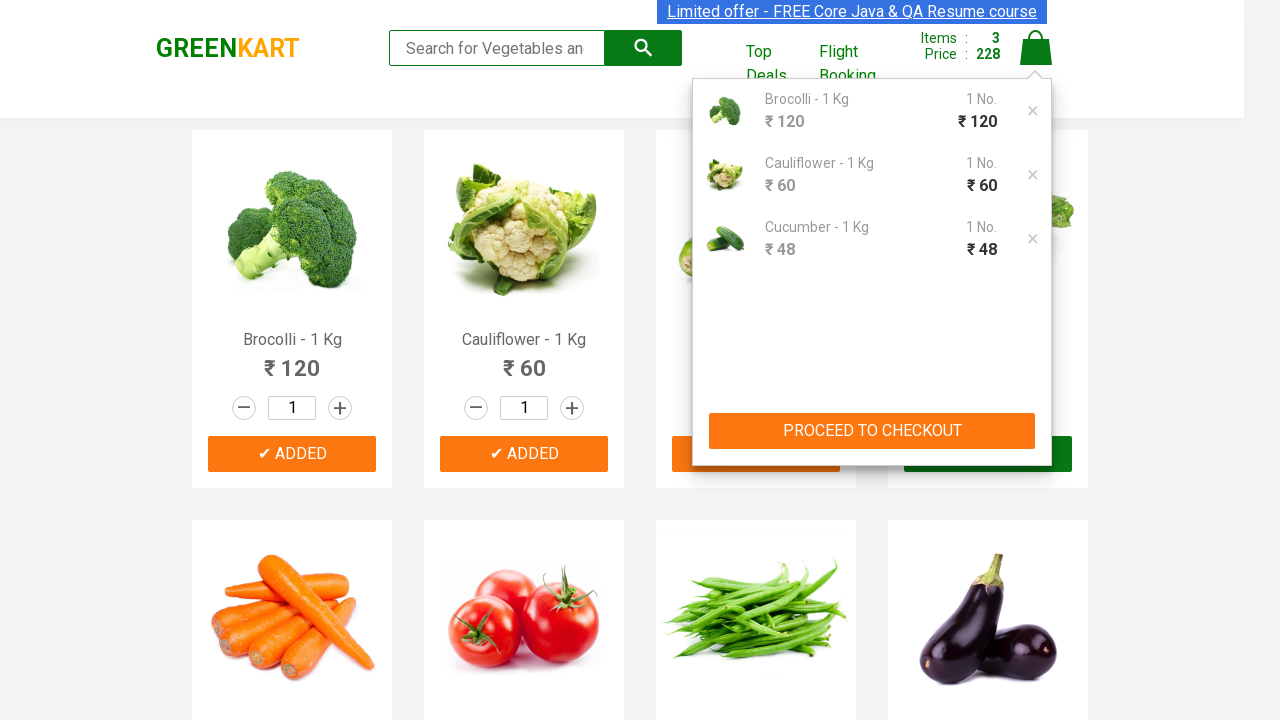

Cart preview loaded and visible
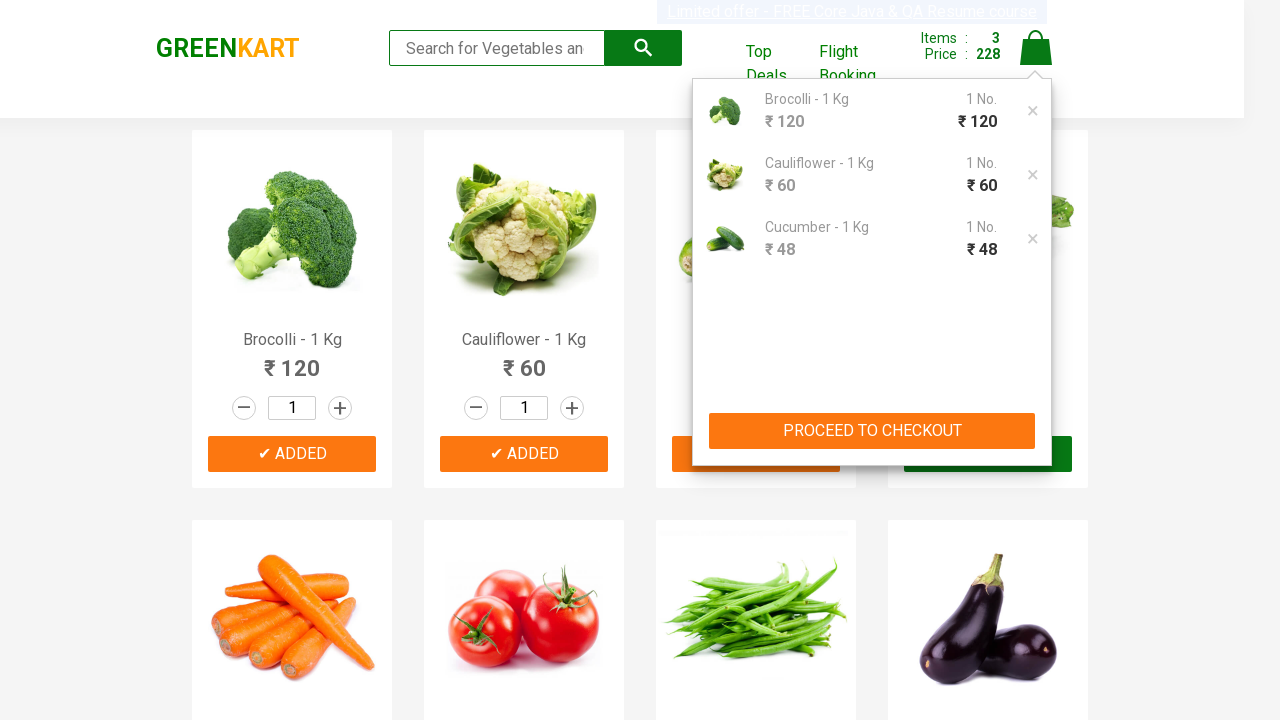

Clicked PROCEED TO CHECKOUT button at (872, 431) on xpath=//div[@class='cart-preview active']/div[2]/button
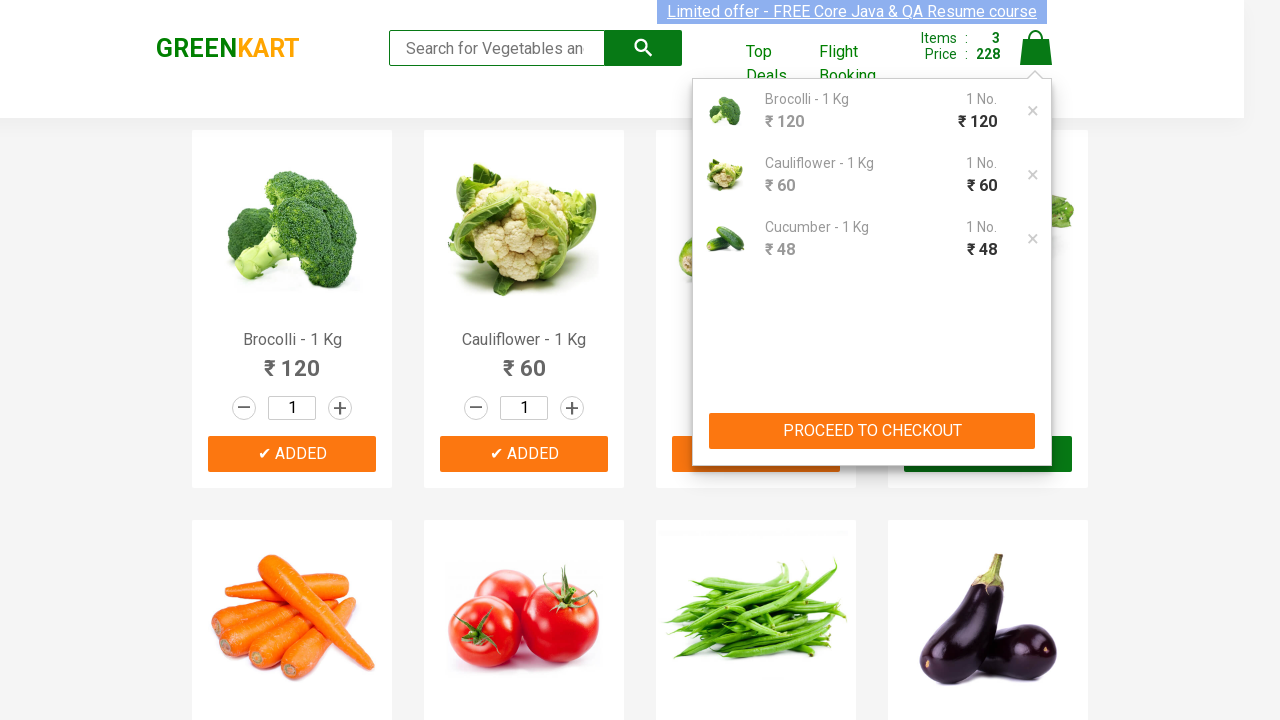

Promo code input field is visible
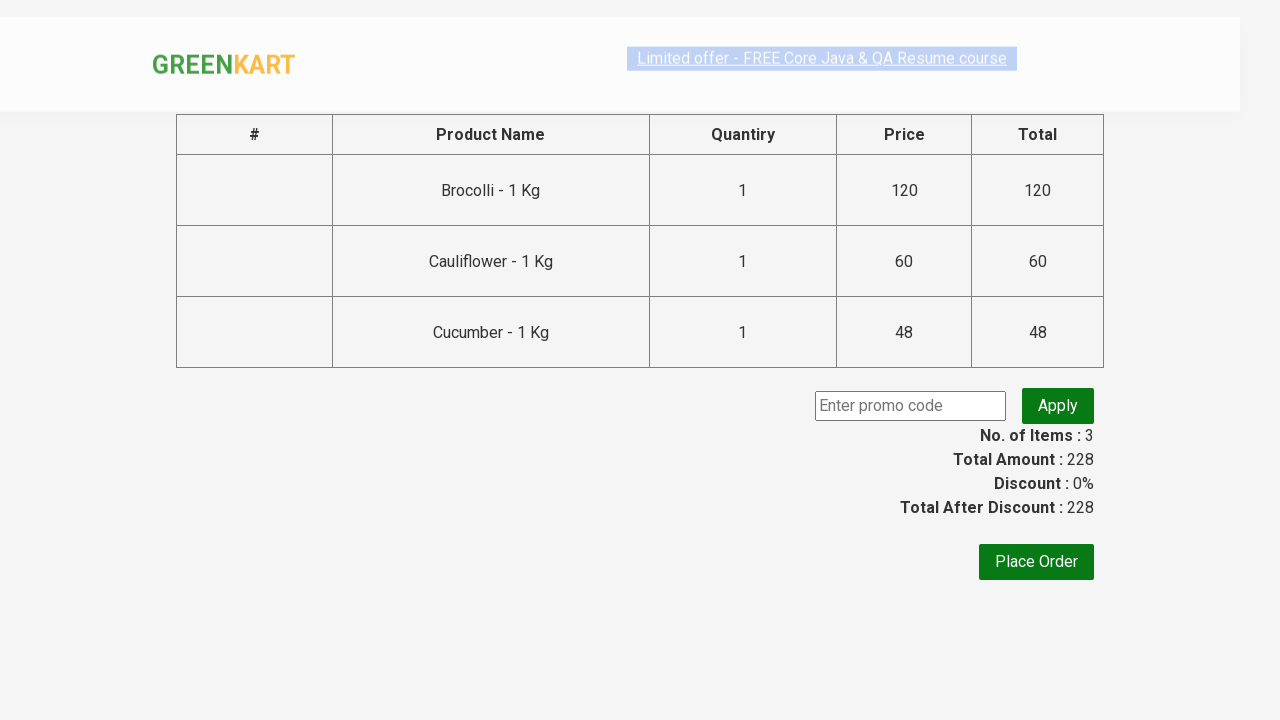

Entered promo code 'rahulshettyacademy' on input.promoCode
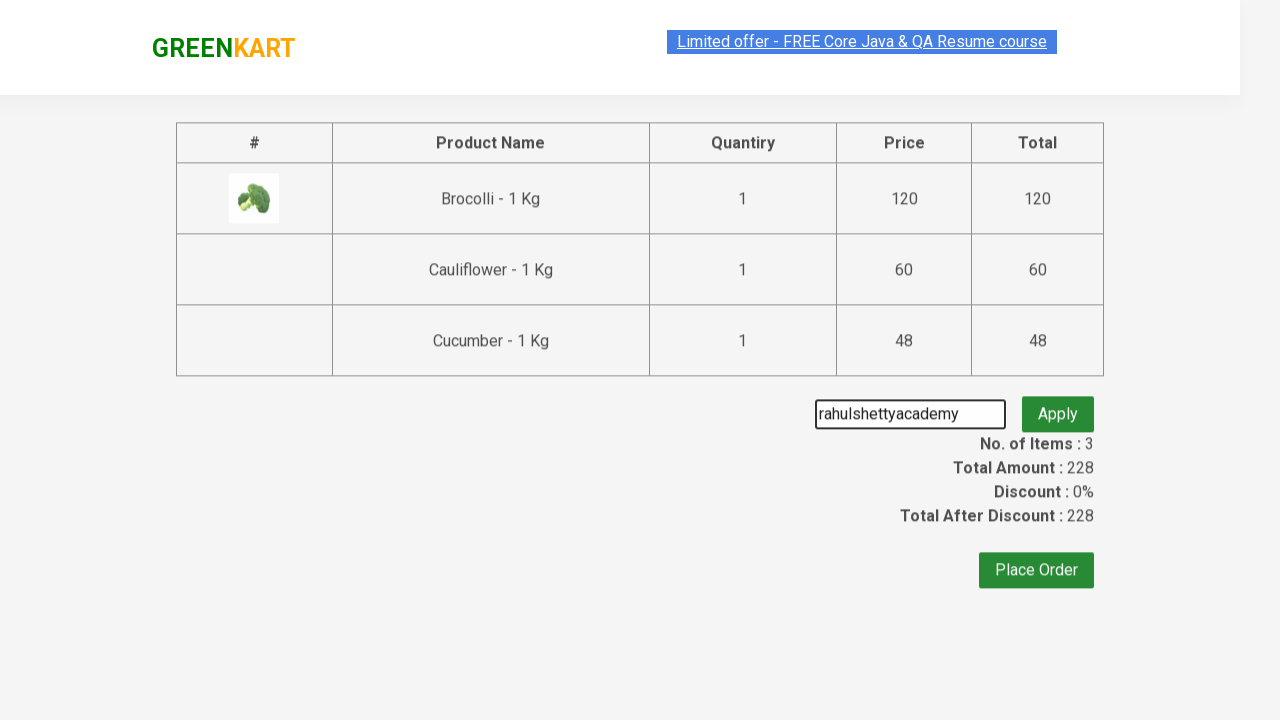

Clicked Apply button to validate promo code at (1058, 406) on button.promoBtn
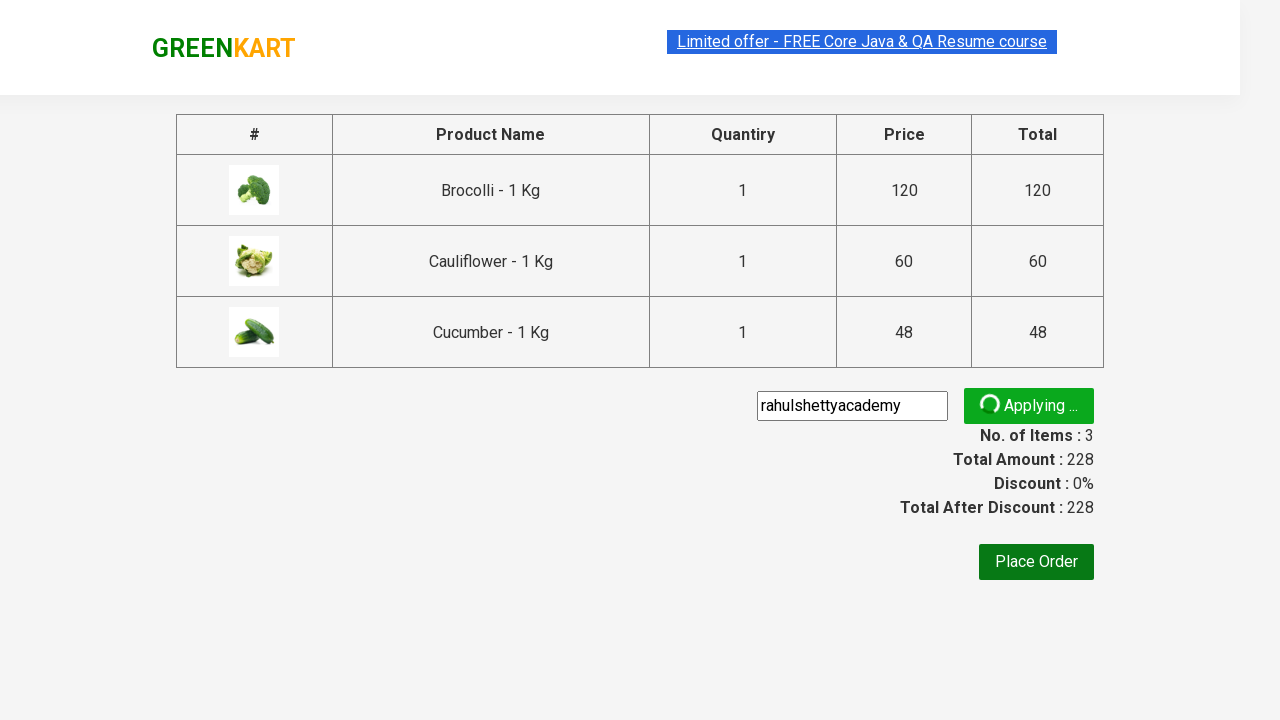

Promo code confirmation message displayed
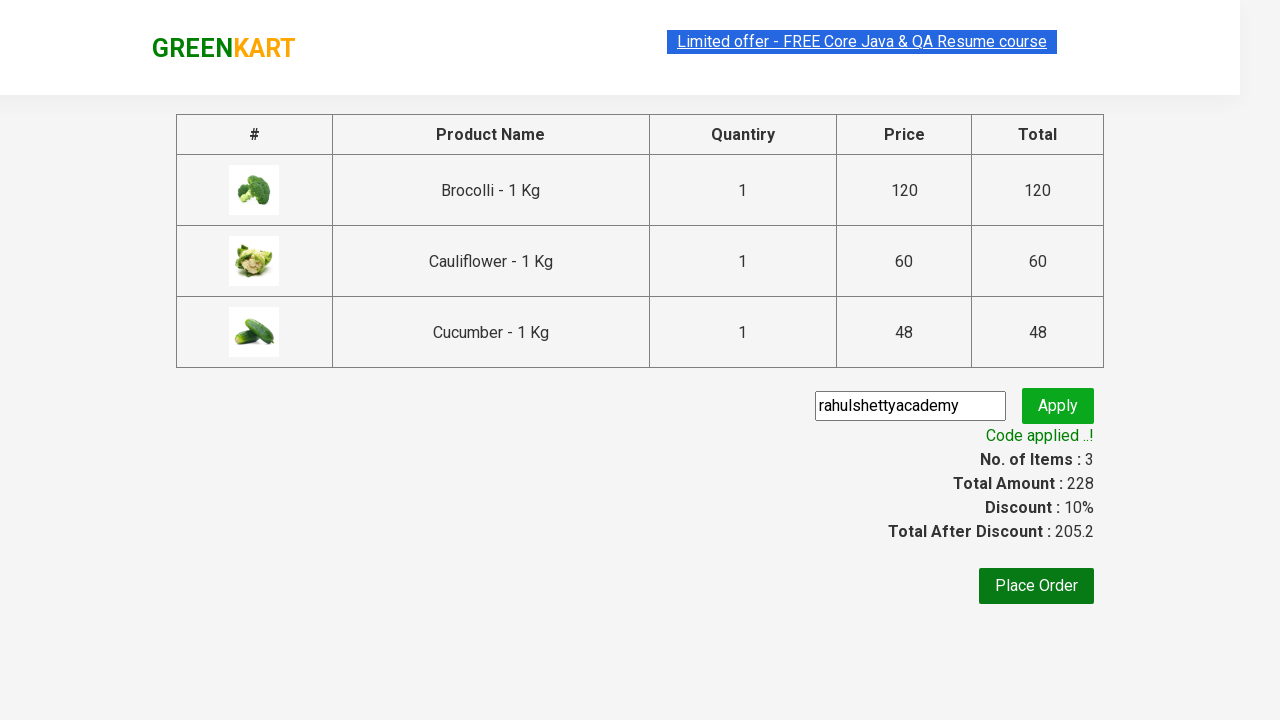

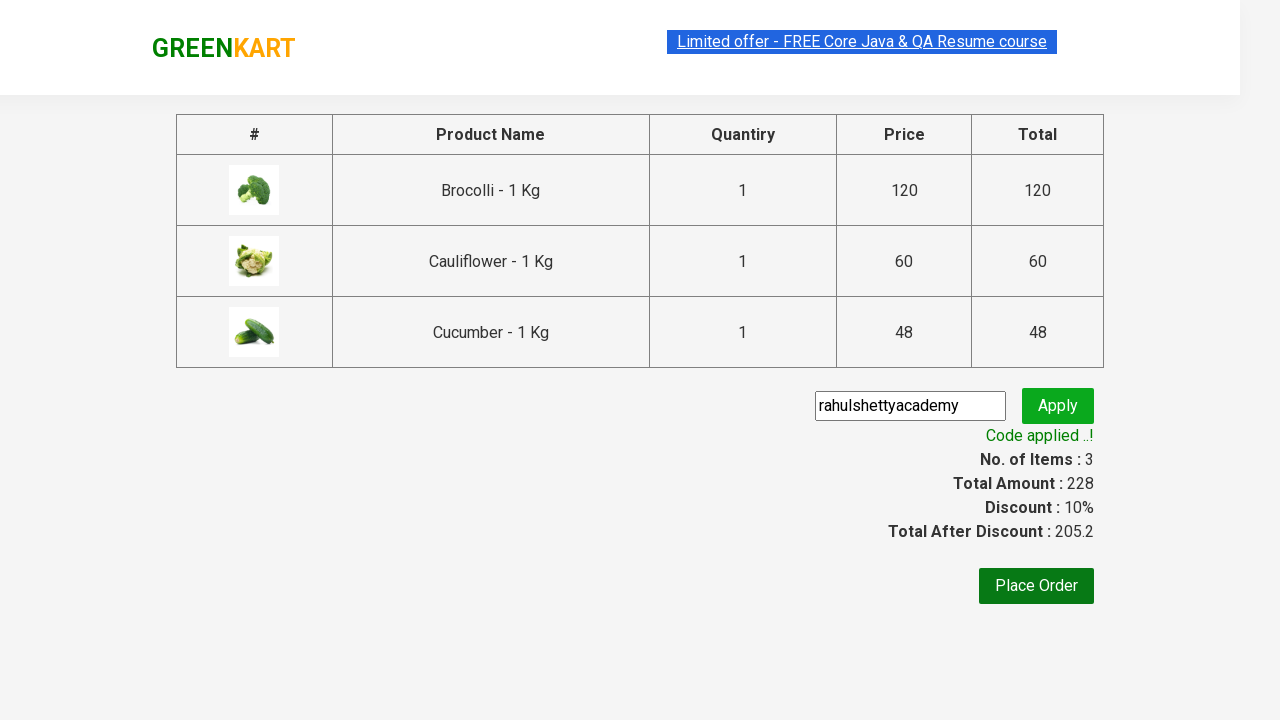